Tests datepicker functionality by clicking on a datepicker, navigating to the next month, selecting a date, and also filling a second datepicker field with a typed date value

Starting URL: http://demo.automationtesting.in/Datepicker.html

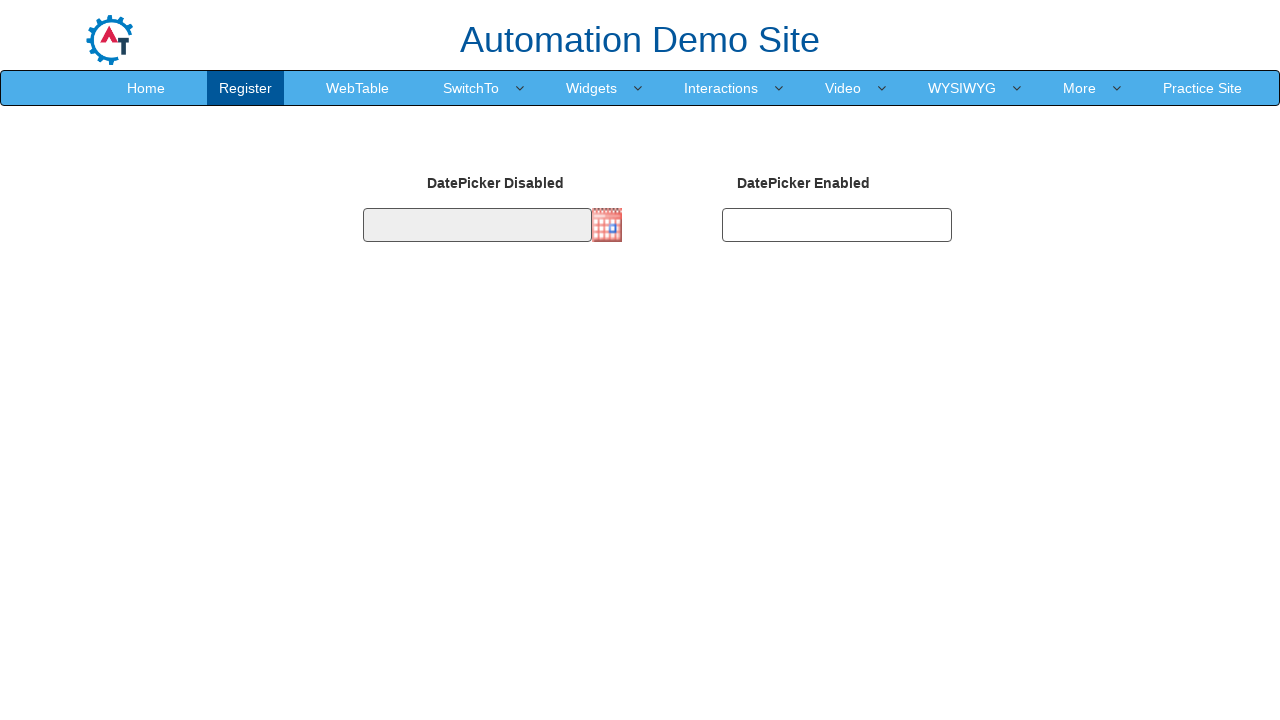

Clicked on the first datepicker to open it at (477, 225) on #datepicker1
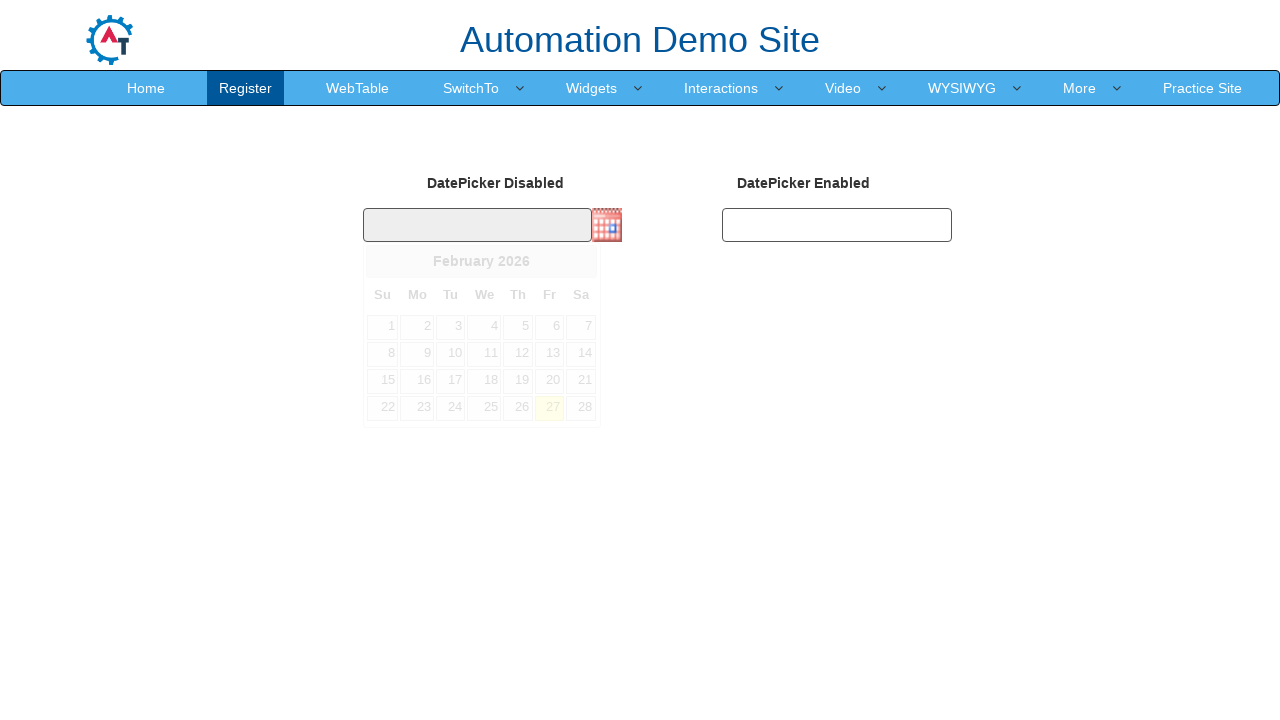

Clicked Next button to navigate to the next month at (581, 261) on xpath=//span[contains(text(),'Next')]
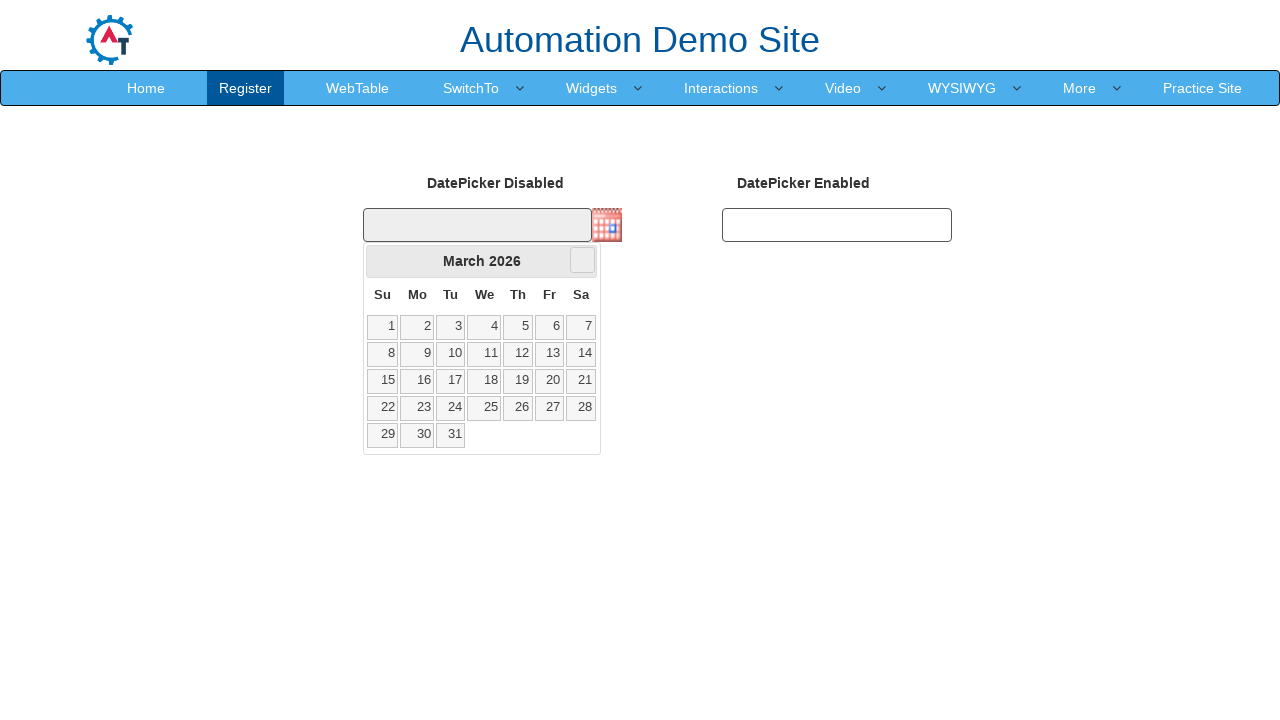

Selected date 22 from the calendar at (383, 408) on xpath=//a[contains(text(),'22')]
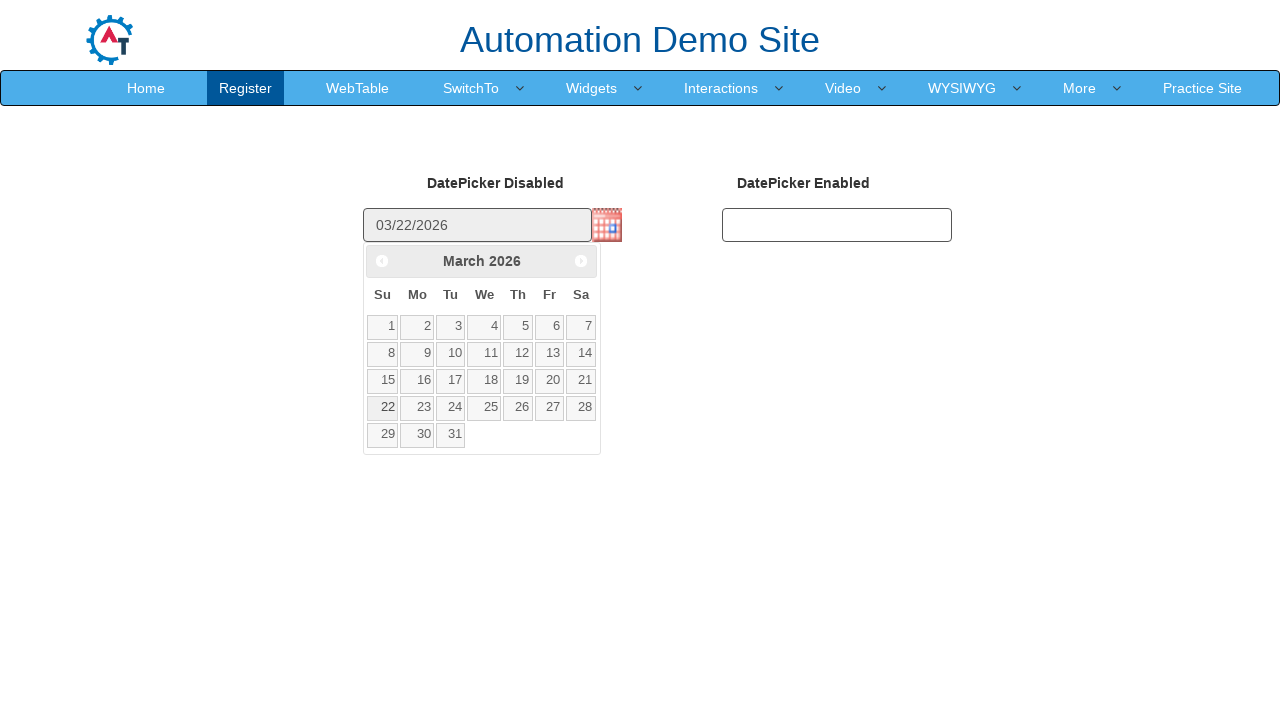

Filled the second datepicker field with date '11/26/2020' on #datepicker2
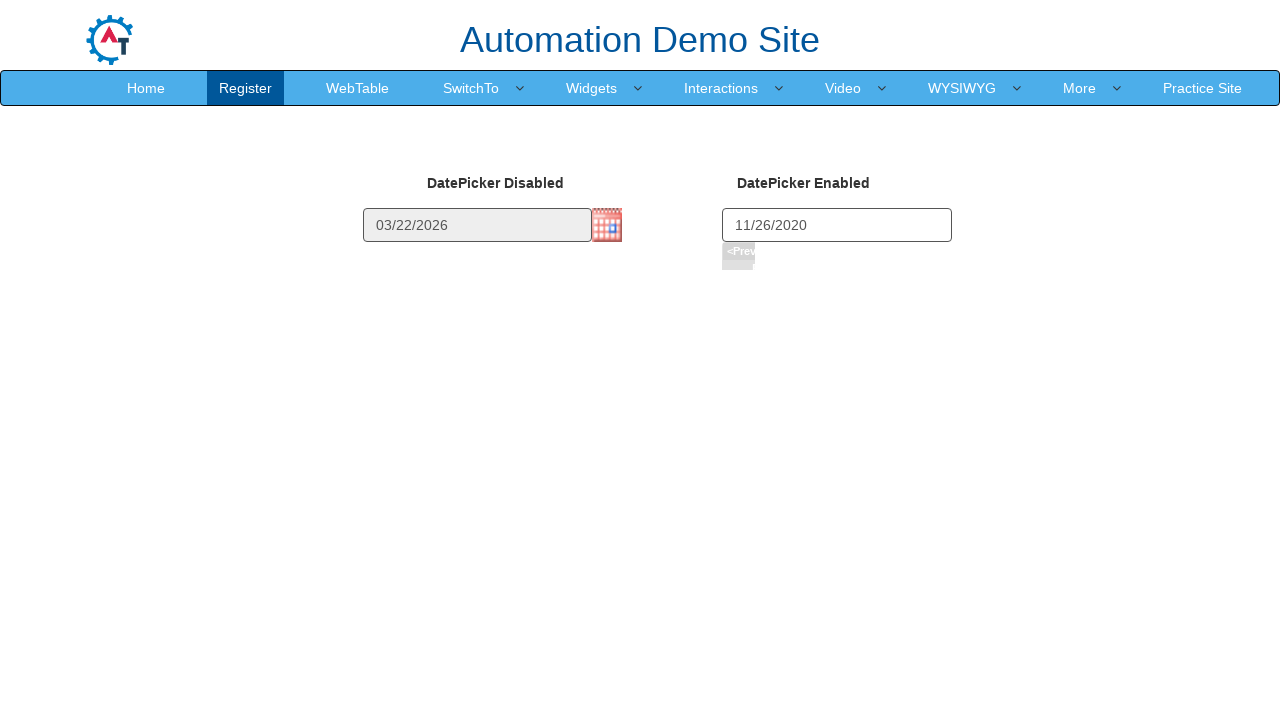

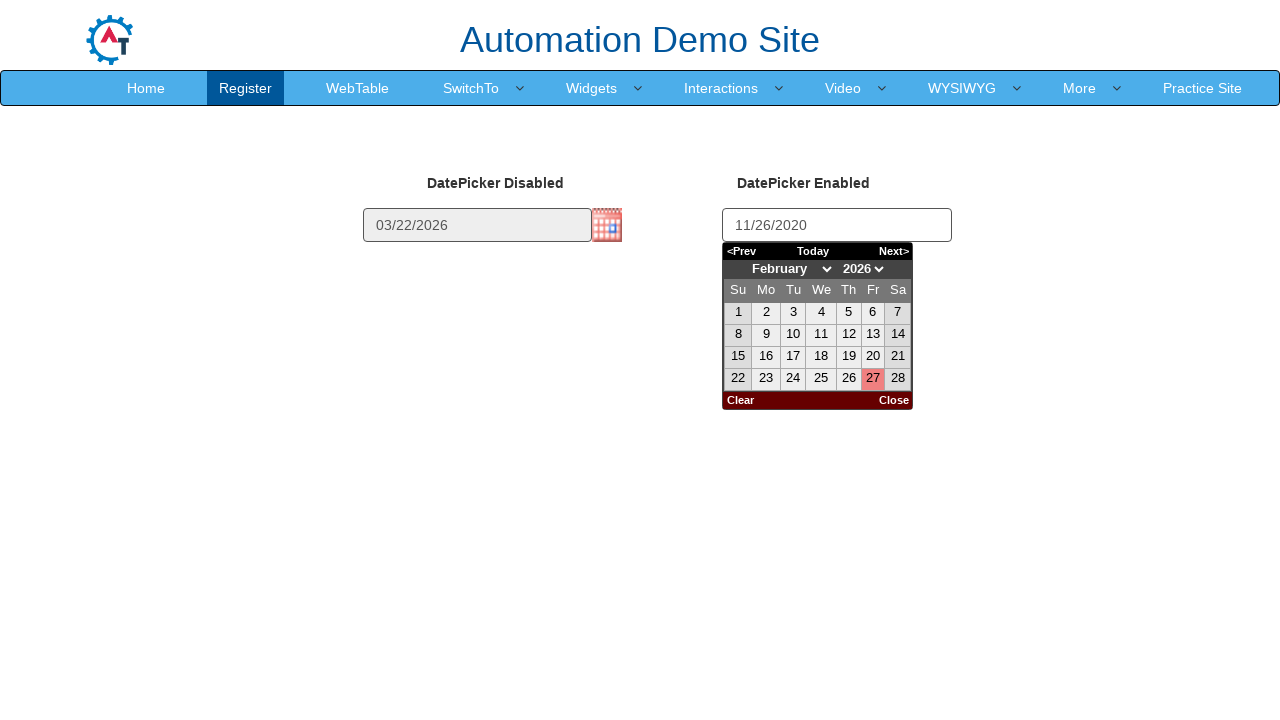